Tests clicking the timer alert button, waiting for the delayed alert to appear after 5 seconds, verifying the alert text, and accepting it.

Starting URL: https://demoqa.com/alerts

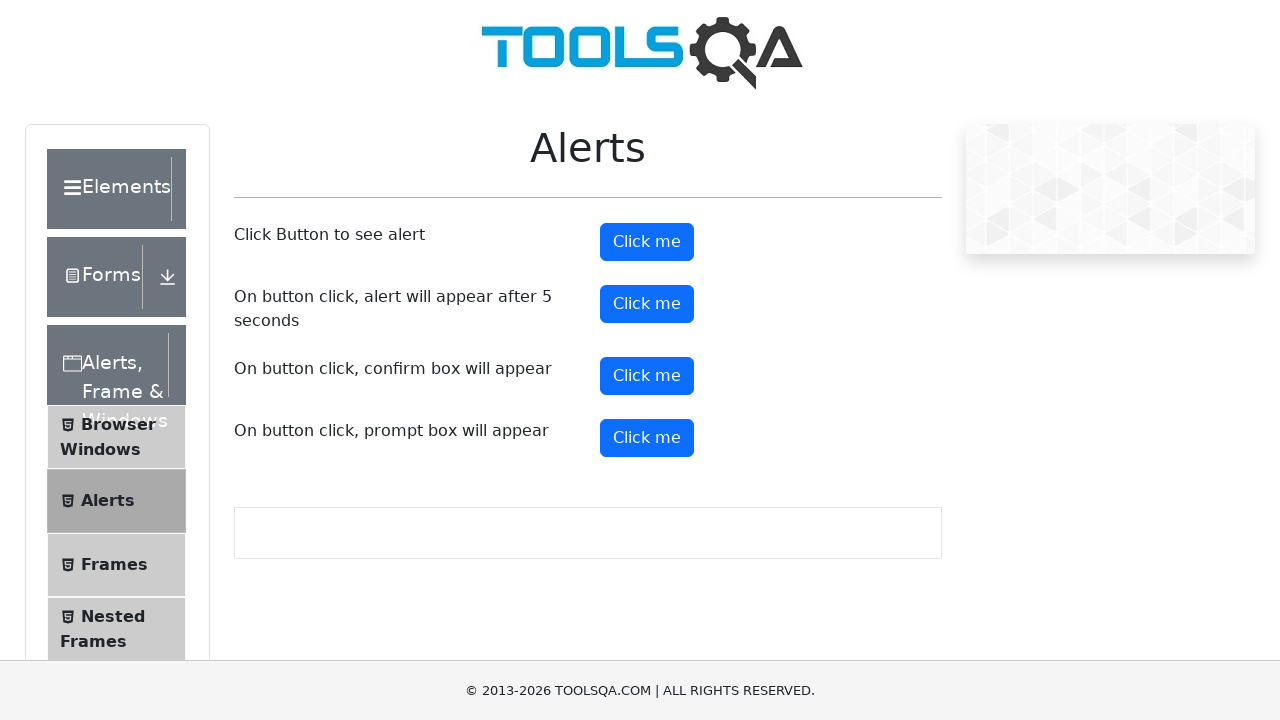

Set up dialog handler to automatically accept alerts
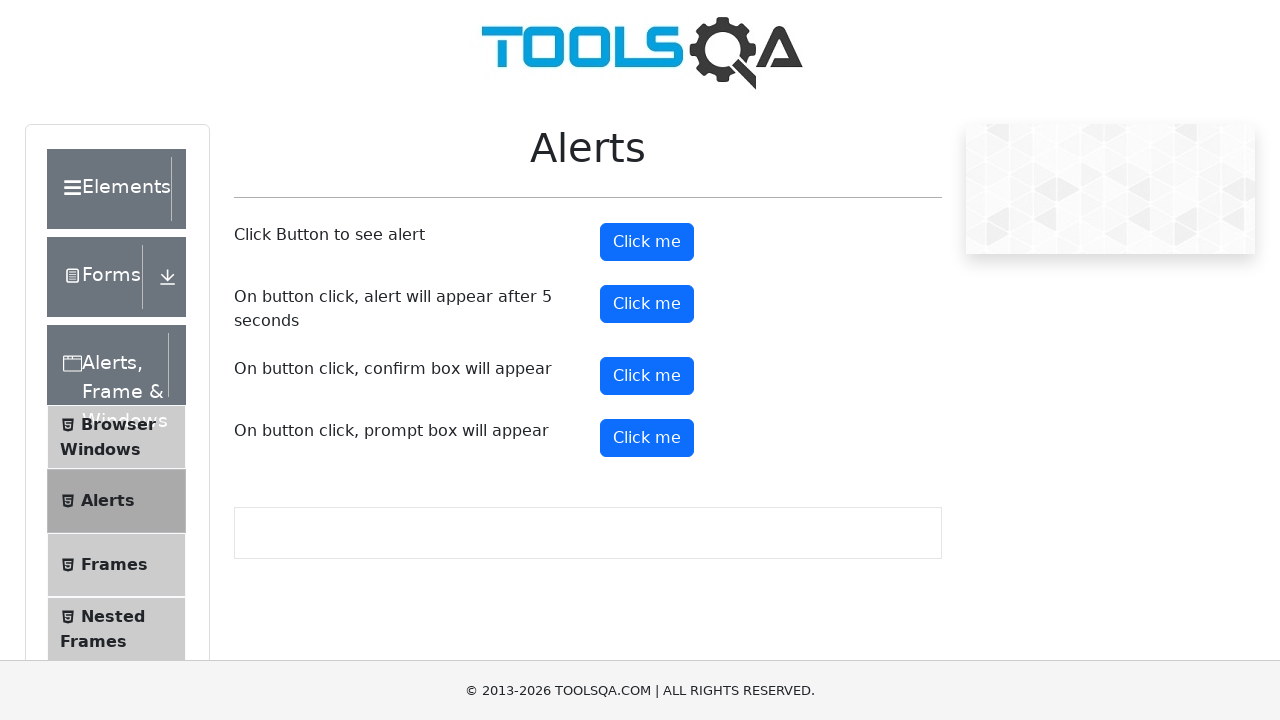

Clicked the timer alert button at (647, 304) on #timerAlertButton
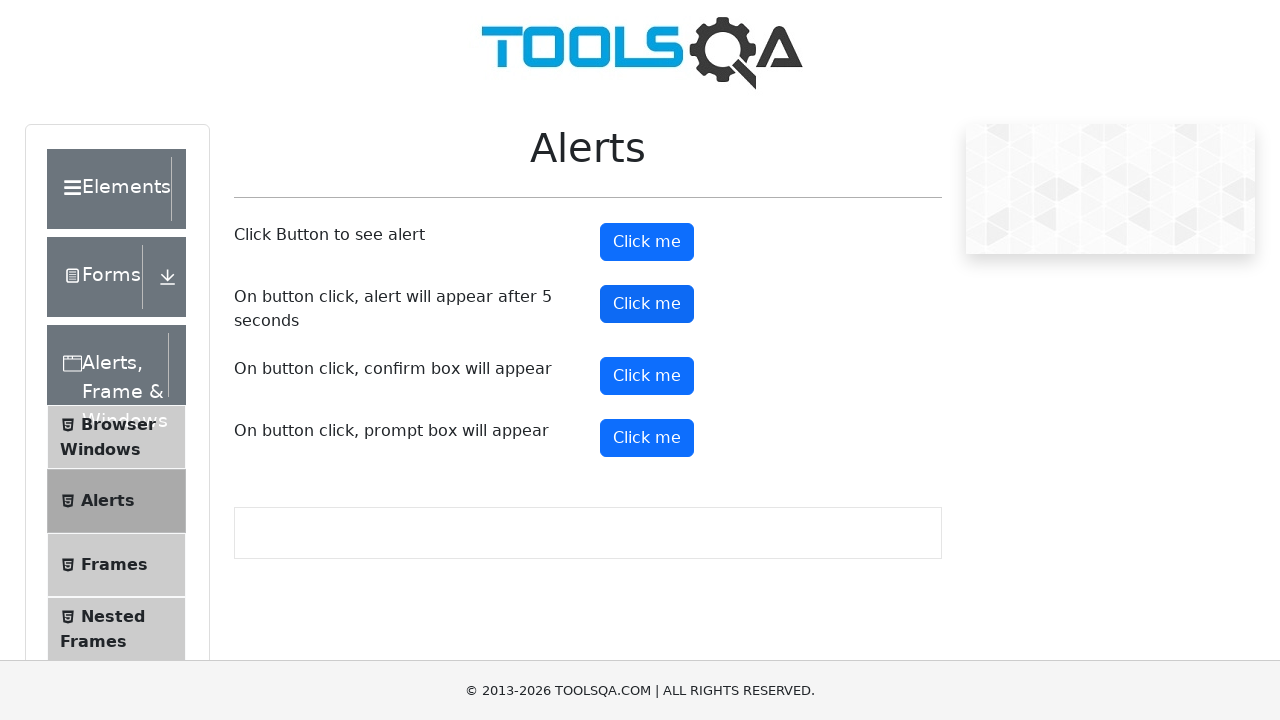

Waited 6 seconds for the delayed alert to appear and be accepted
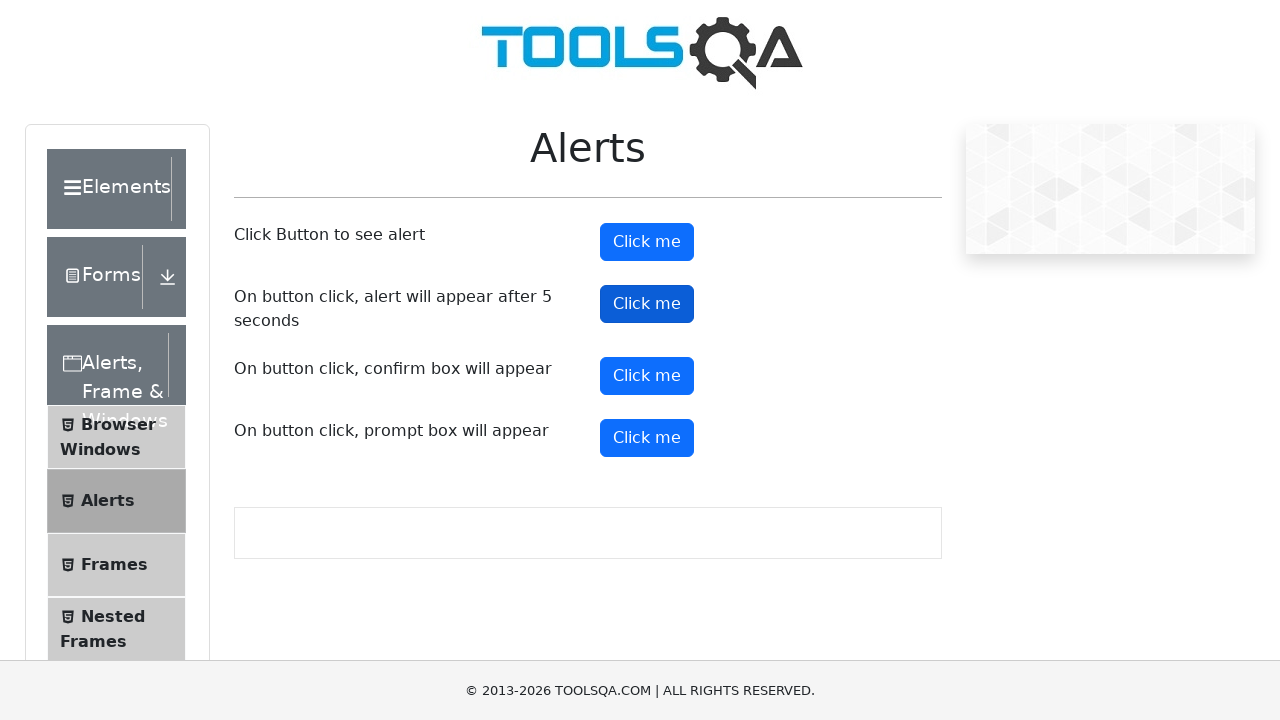

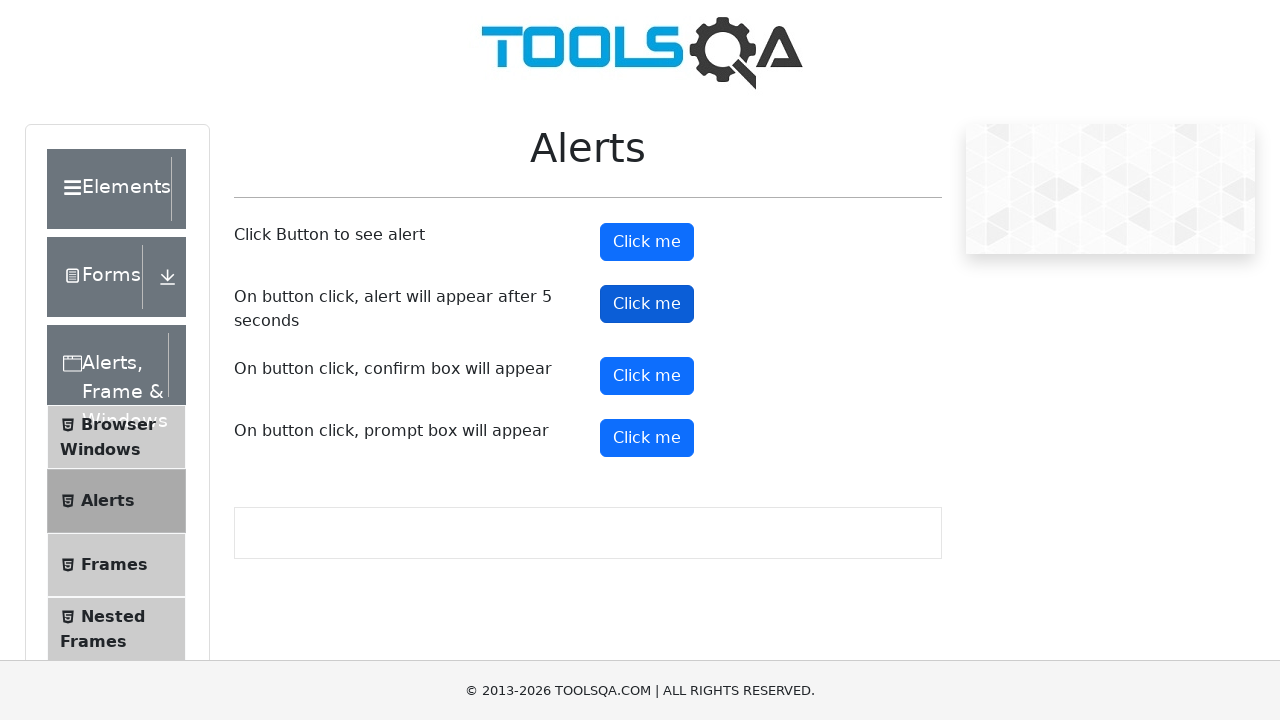